Navigates to Geolocation page and verifies the URL and title

Starting URL: https://bonigarcia.dev/selenium-webdriver-java/

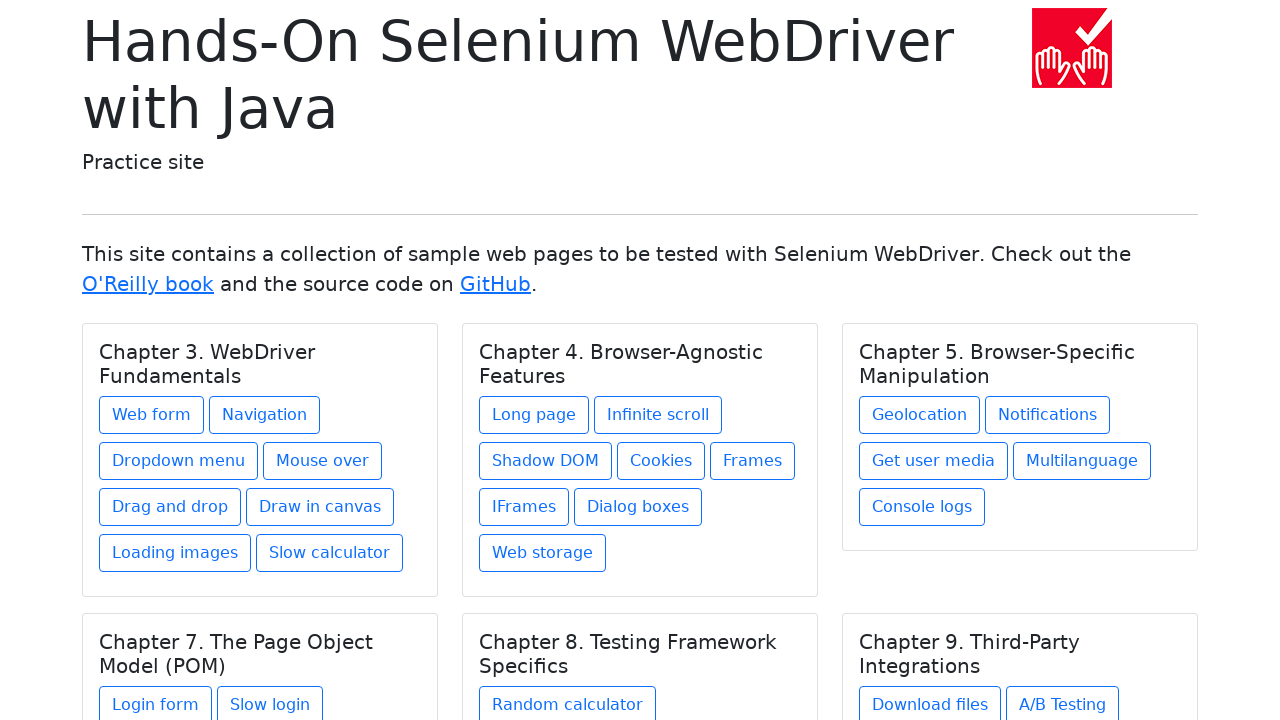

Clicked on Geolocation link in Chapter 5 at (920, 415) on xpath=//h5[text() = 'Chapter 5. Browser-Specific Manipulation']/../a[contains(@h
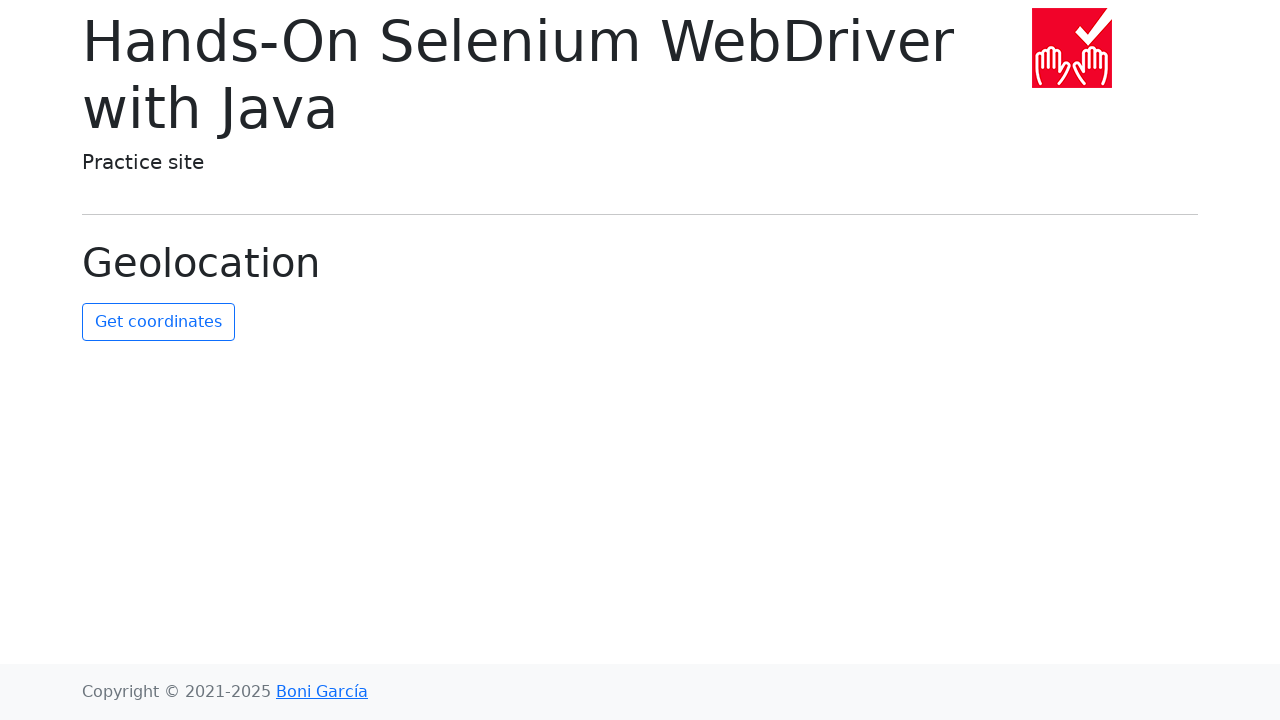

Geolocation page loaded and heading element appeared
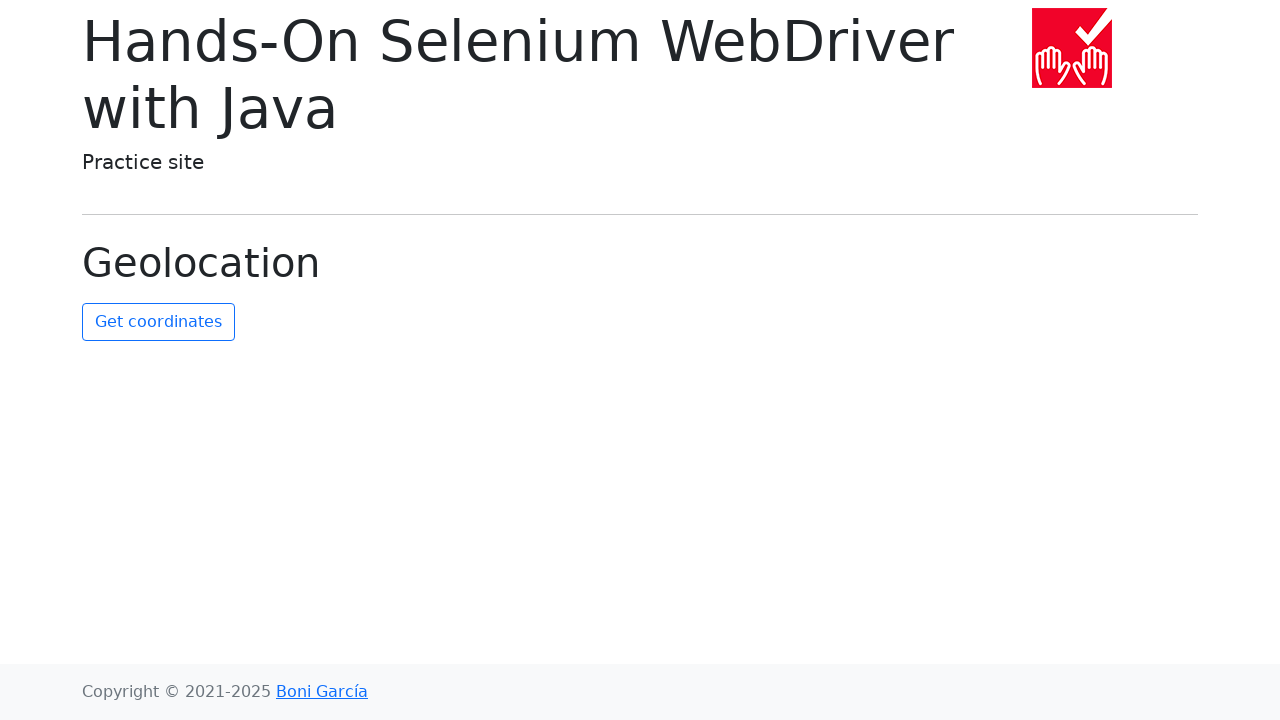

Verified page title contains 'Geolocation'
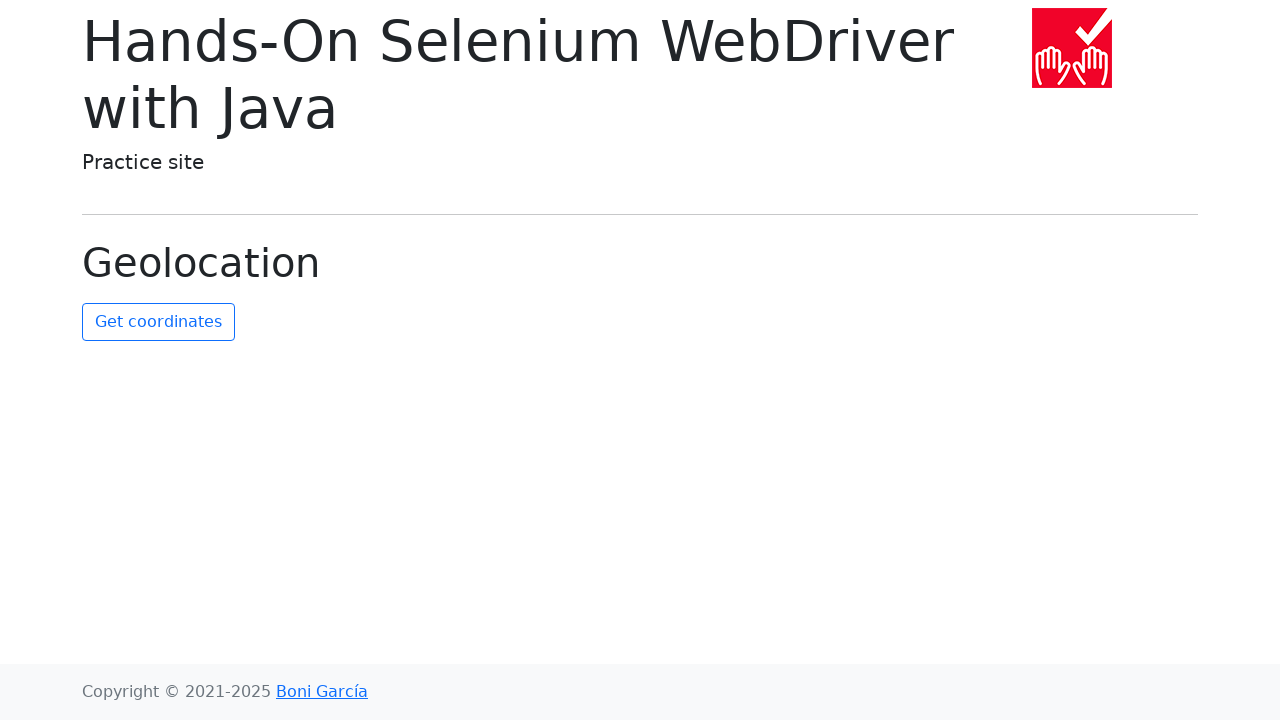

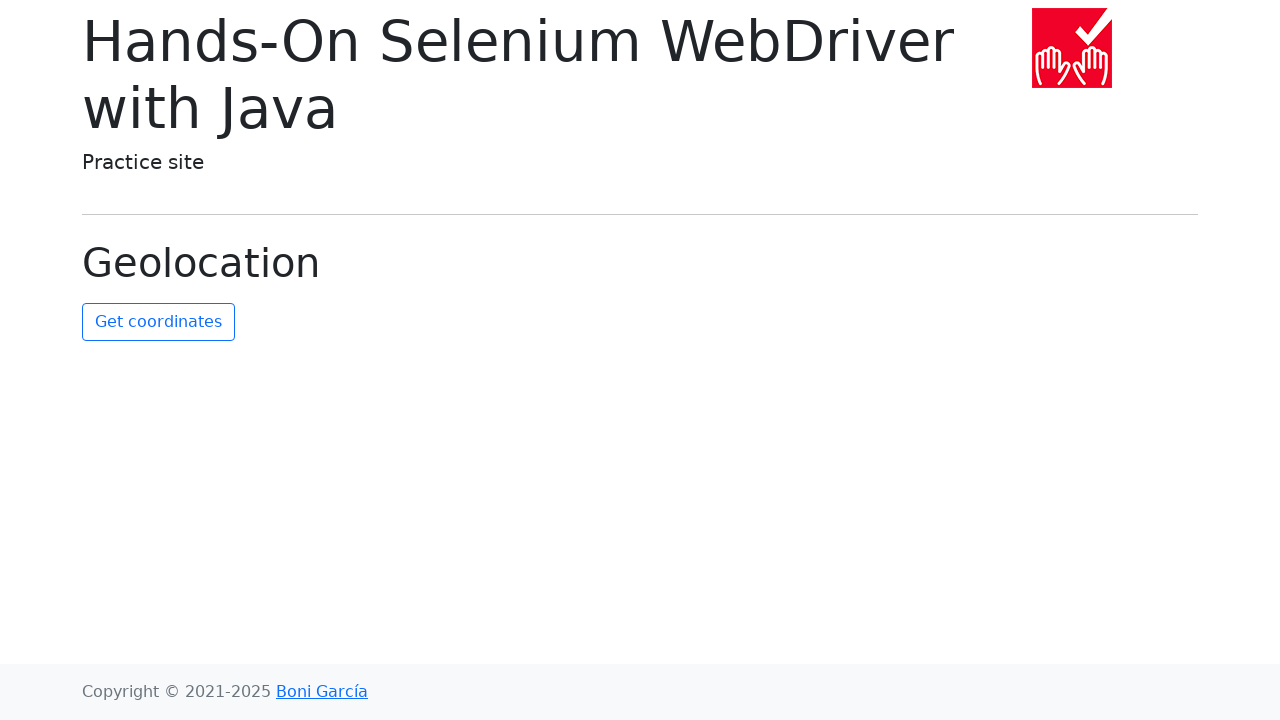